Tests the demo page by verifying text, checking elements, filling textarea and clicking a button

Starting URL: https://seleniumbase.io/demo_page

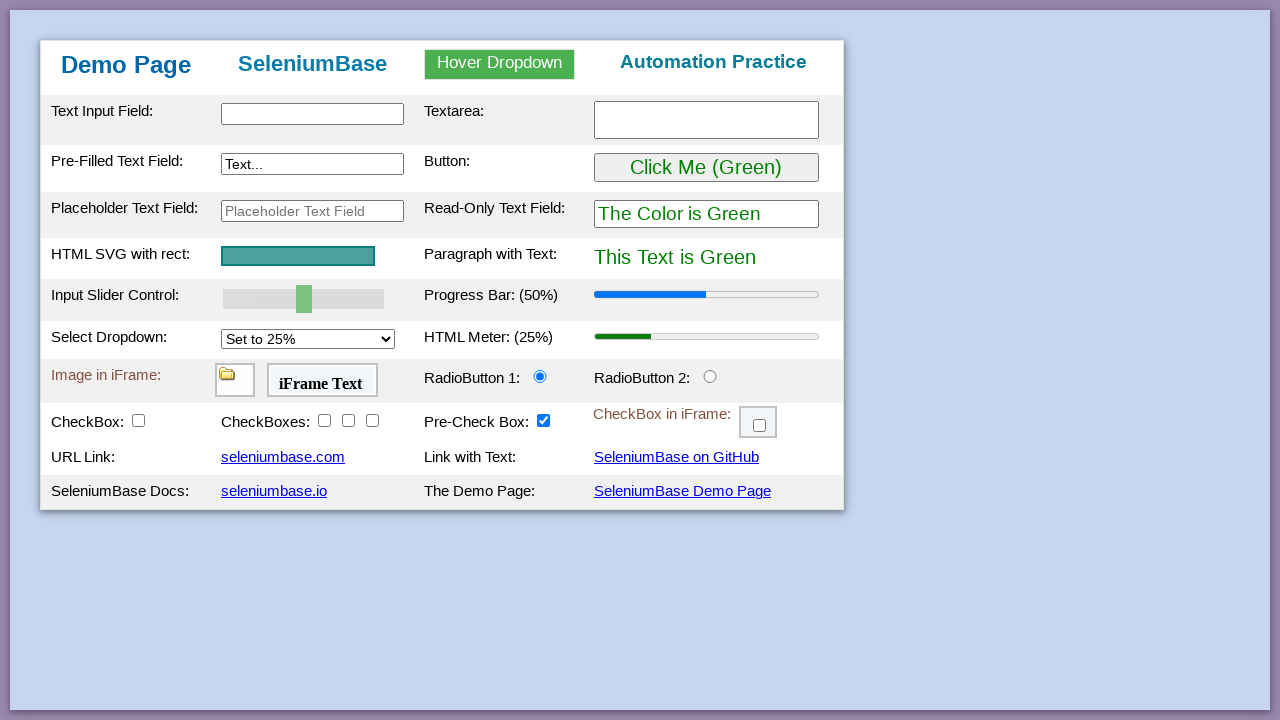

Verified 'SeleniumBase' text in heading
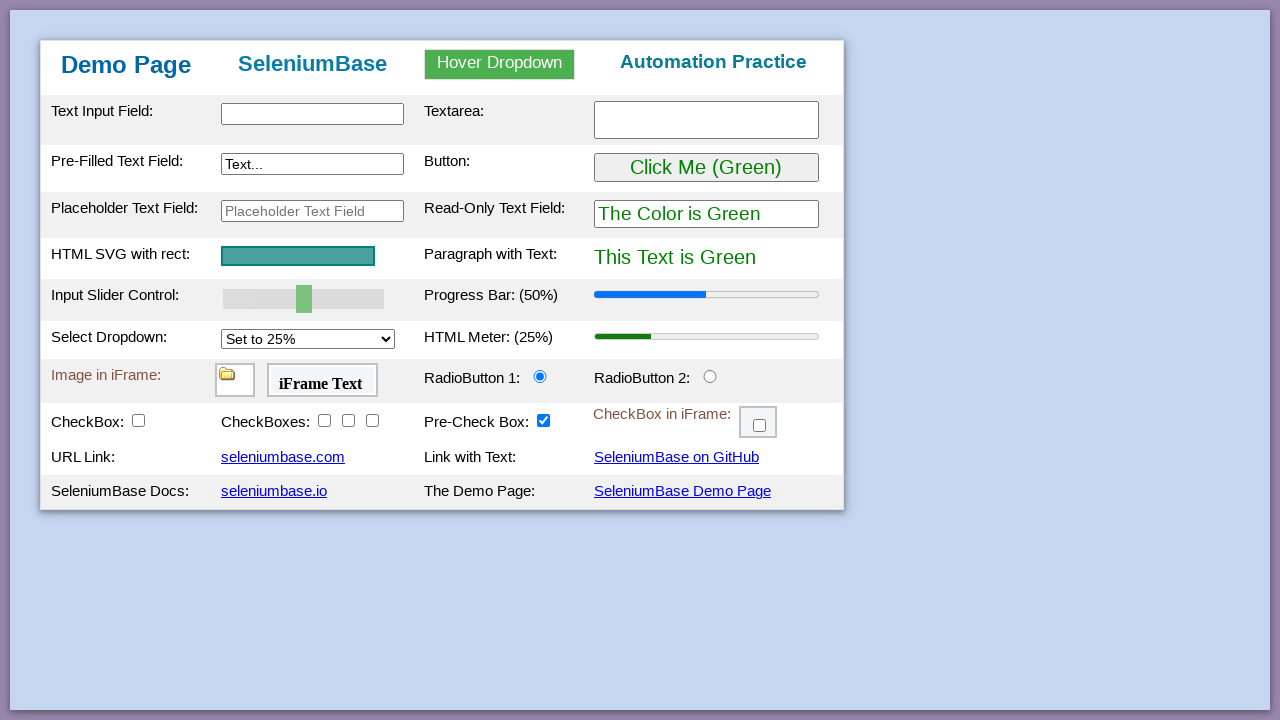

Text input element loaded
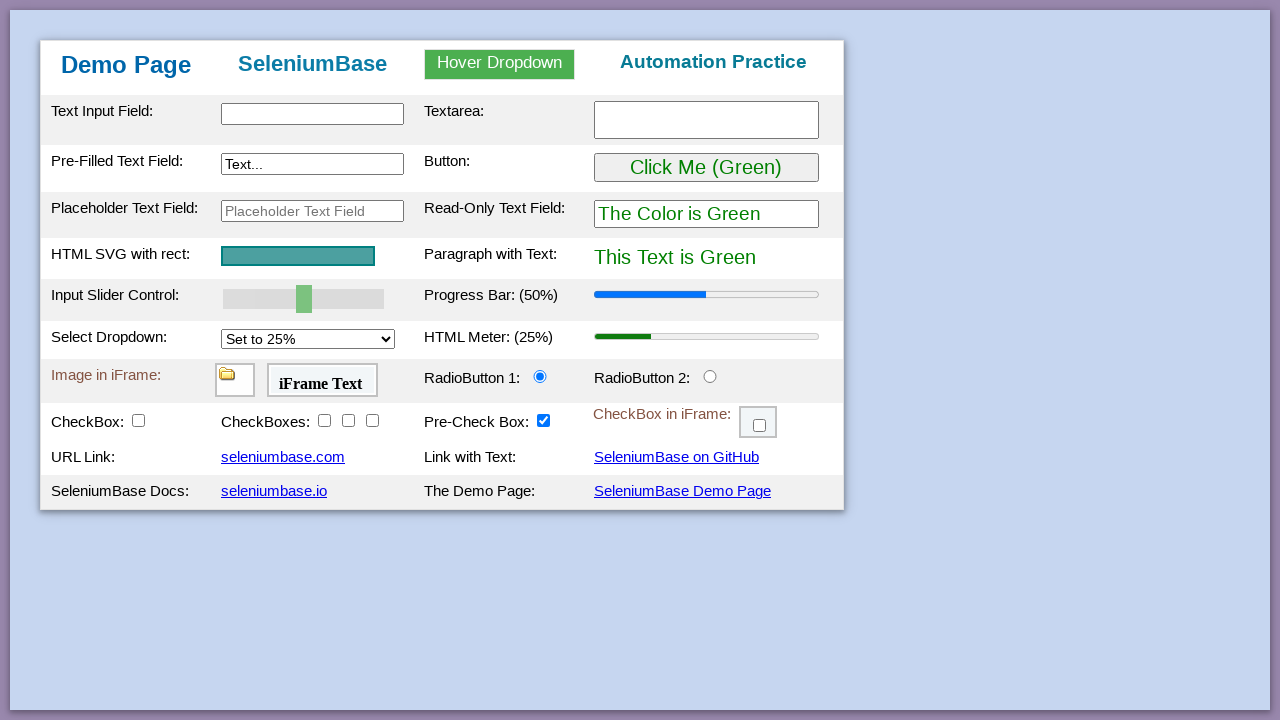

Filled textarea with 'This is me' on #myTextarea
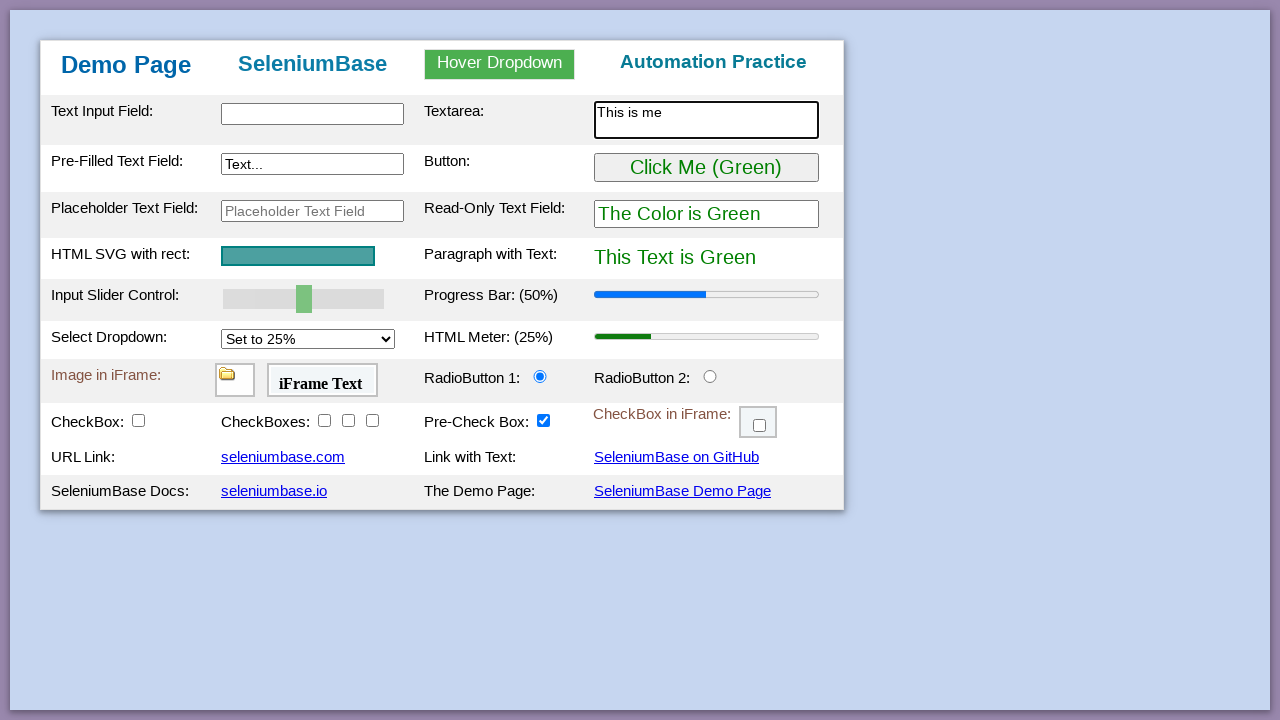

Clicked the button at (706, 168) on #myButton
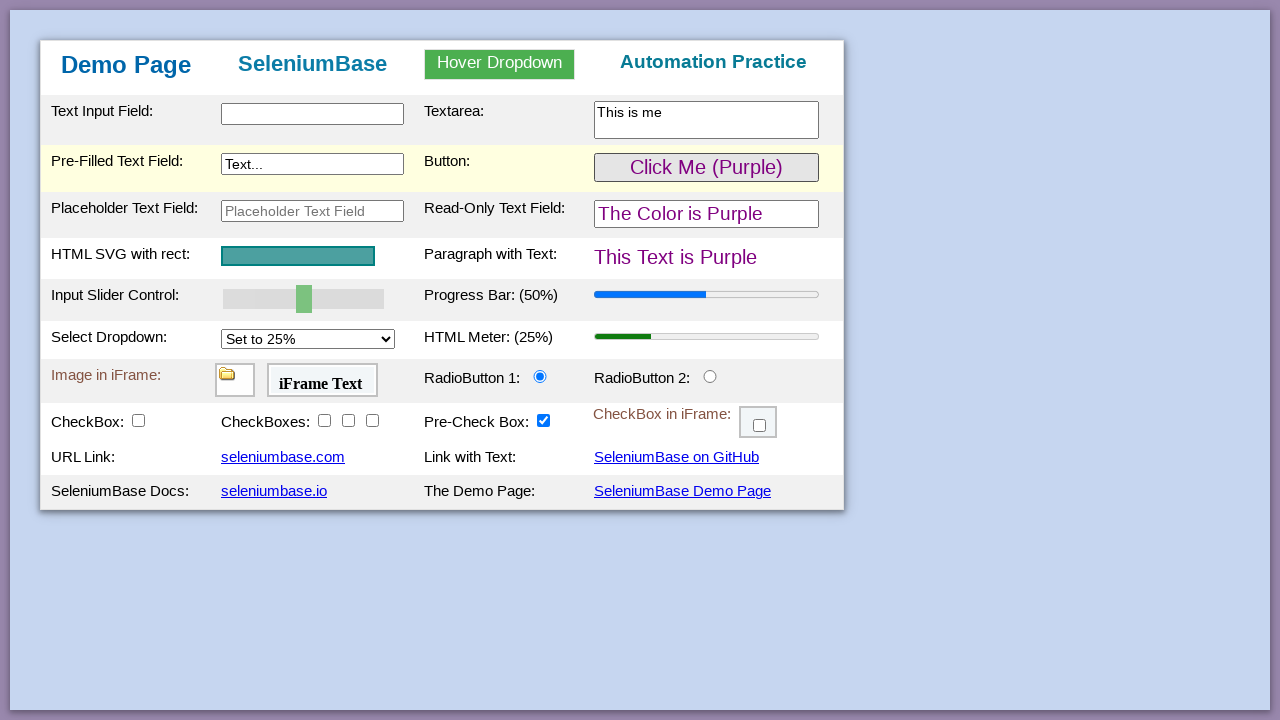

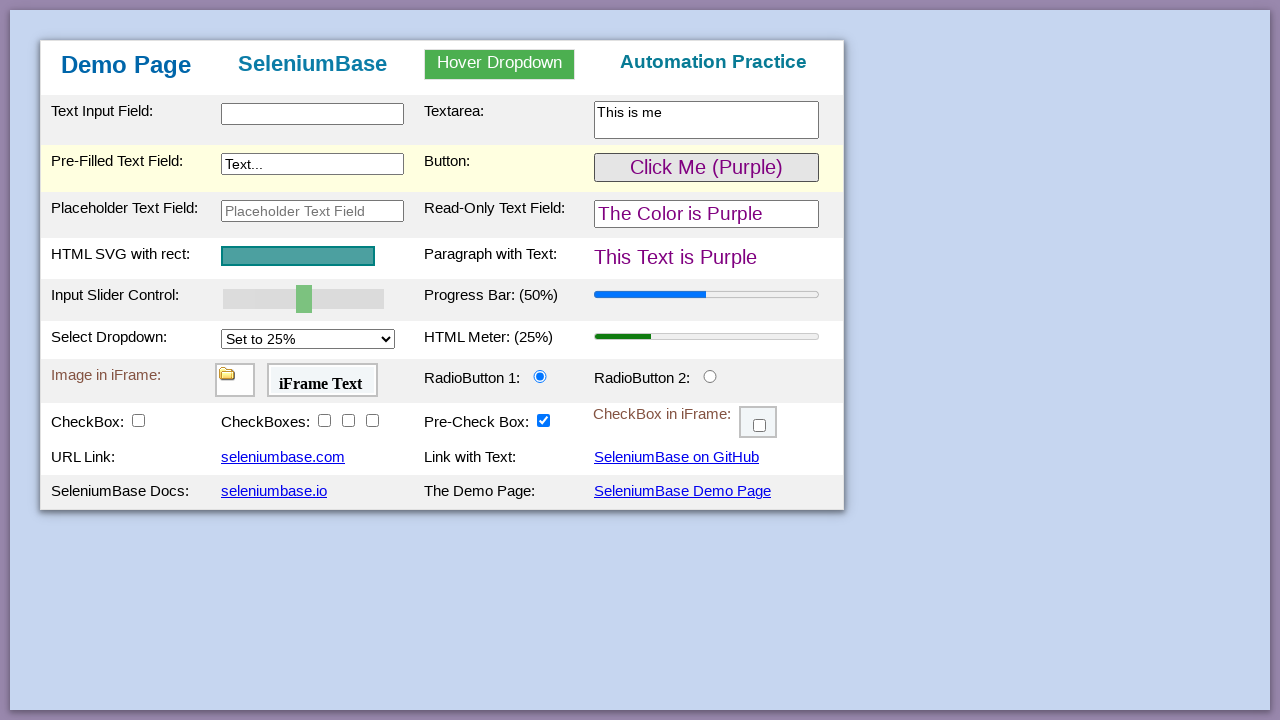